Tests the jQuery UI homepage by verifying the Autocomplete link is displayed and enabled, then clicks on it to navigate to the Autocomplete demo page

Starting URL: https://jqueryui.com/

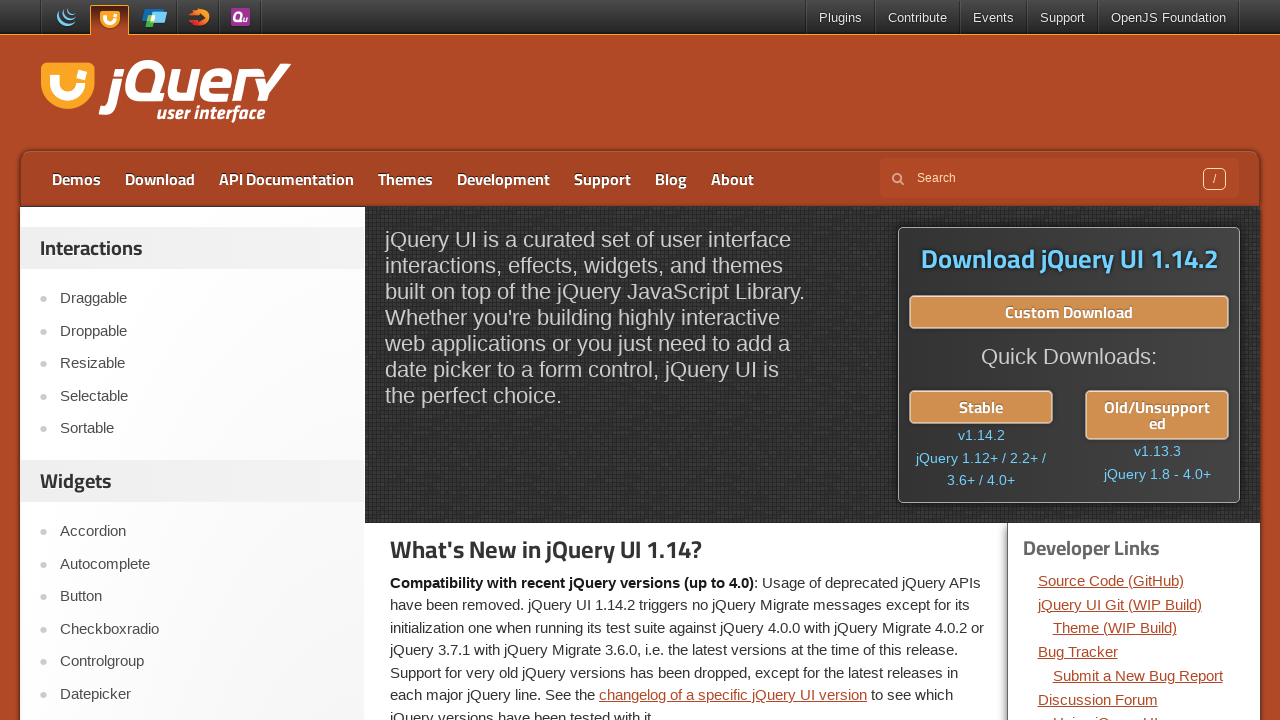

Waited for Autocomplete link to be visible on jQuery UI homepage
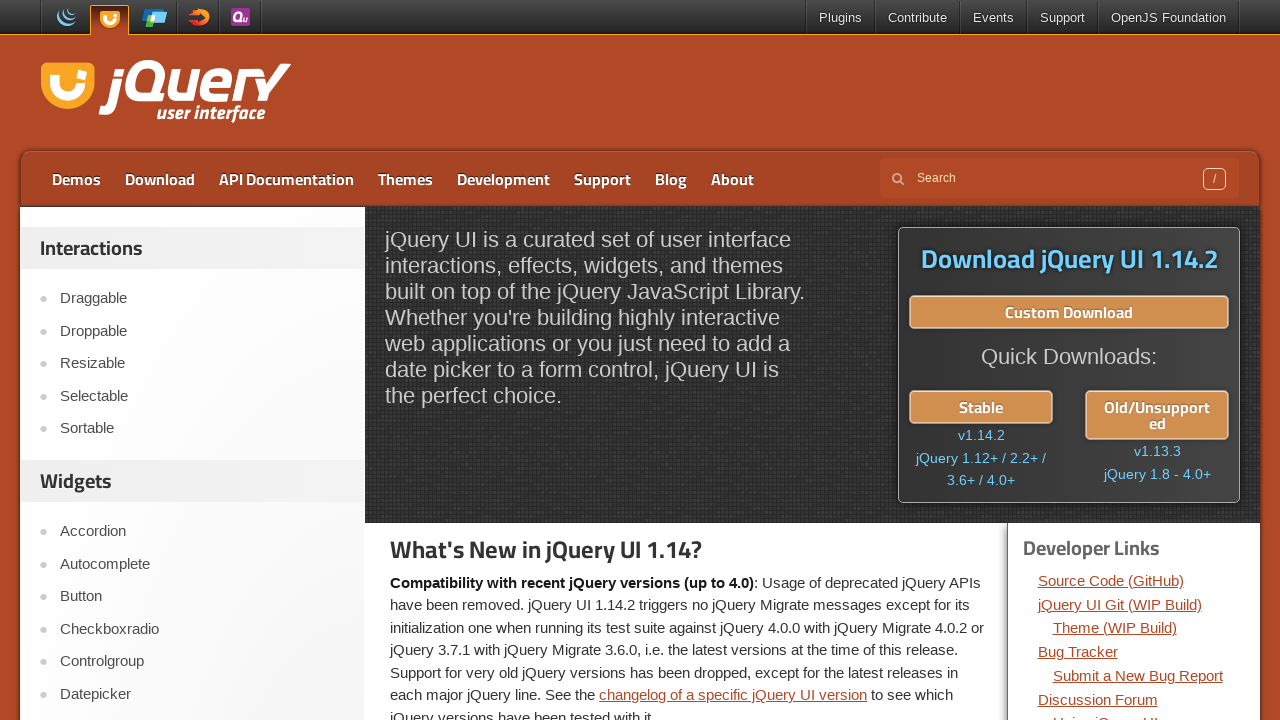

Located the Autocomplete link element
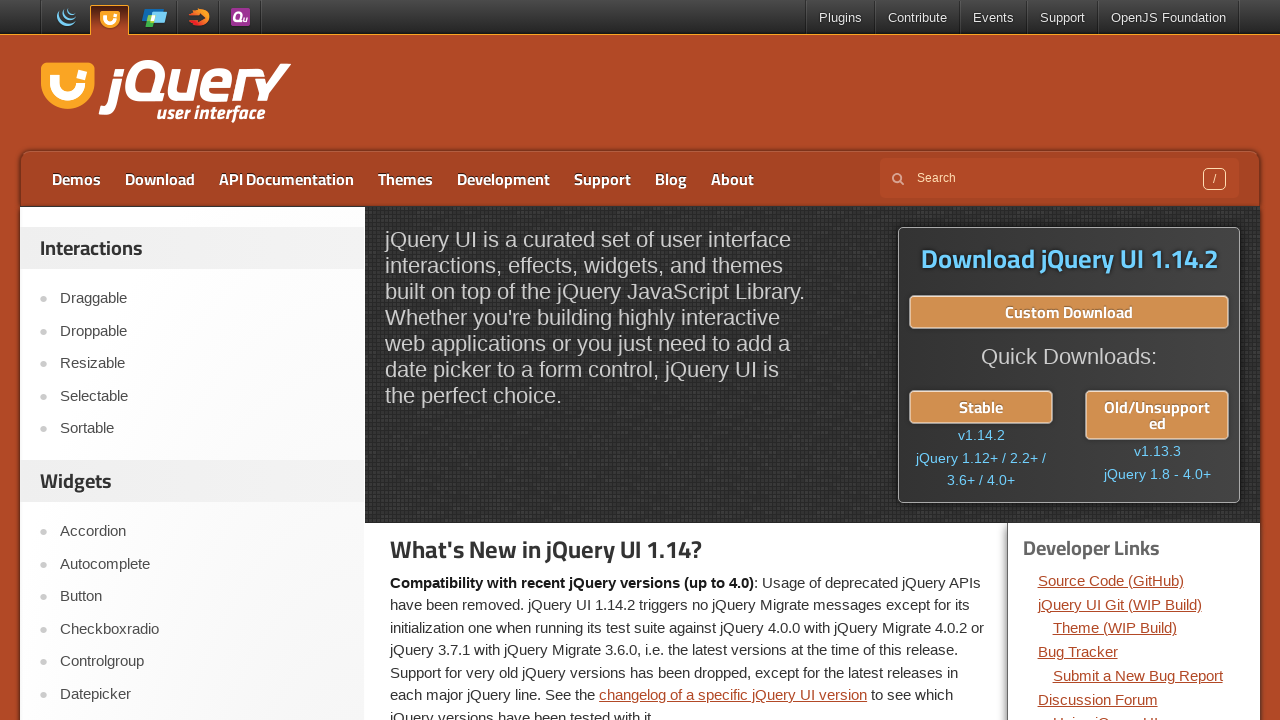

Verified Autocomplete link is displayed
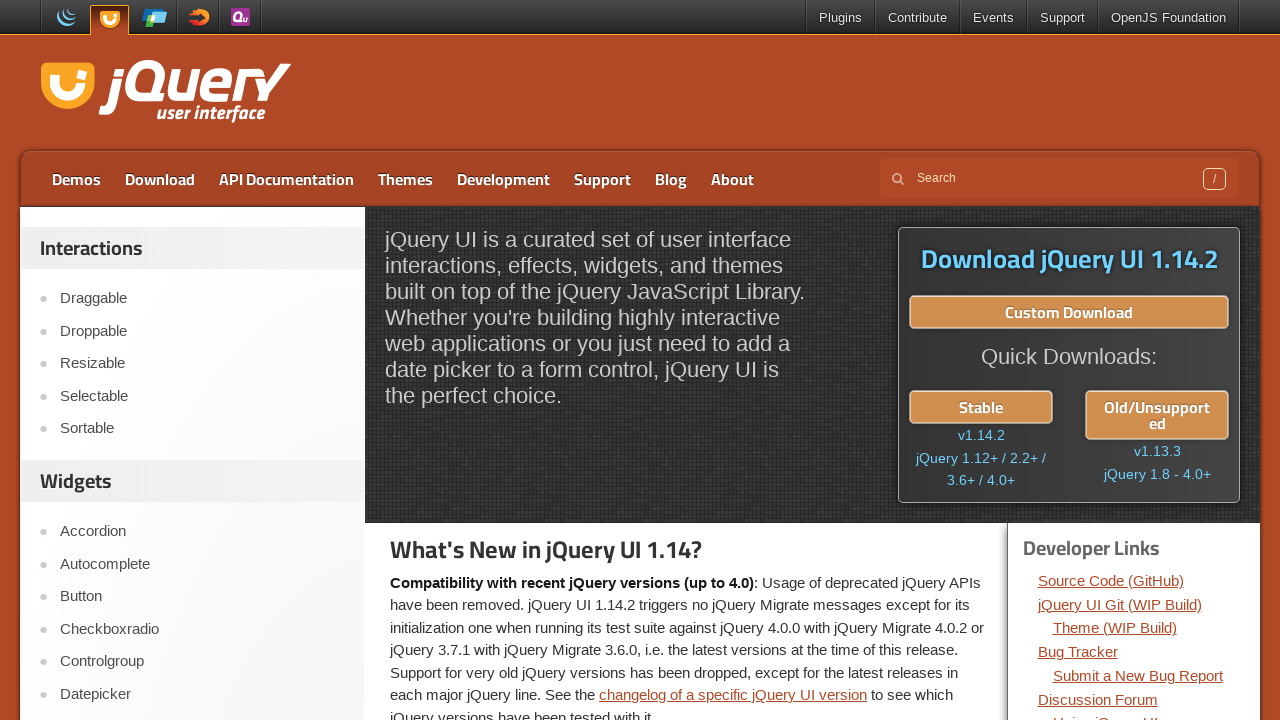

Verified Autocomplete link is enabled
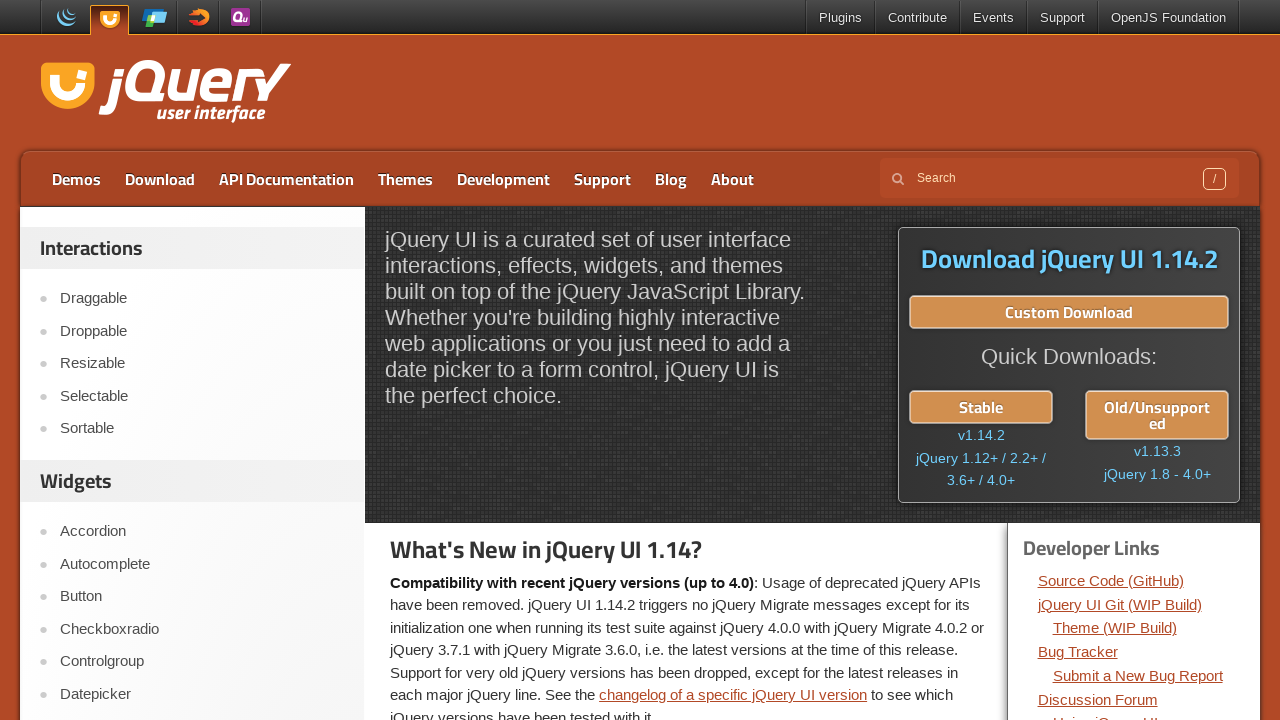

Clicked on Autocomplete link to navigate to demo page at (202, 564) on text=Autocomplete
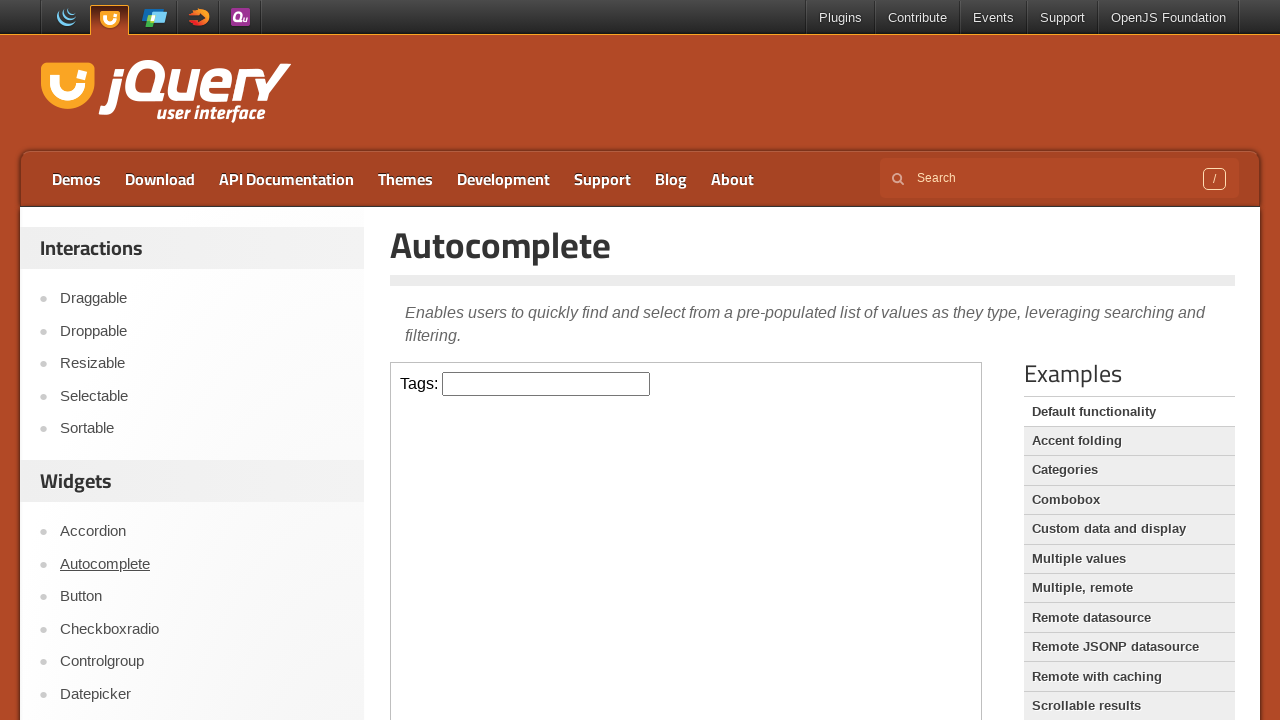

Autocomplete demo page loaded successfully
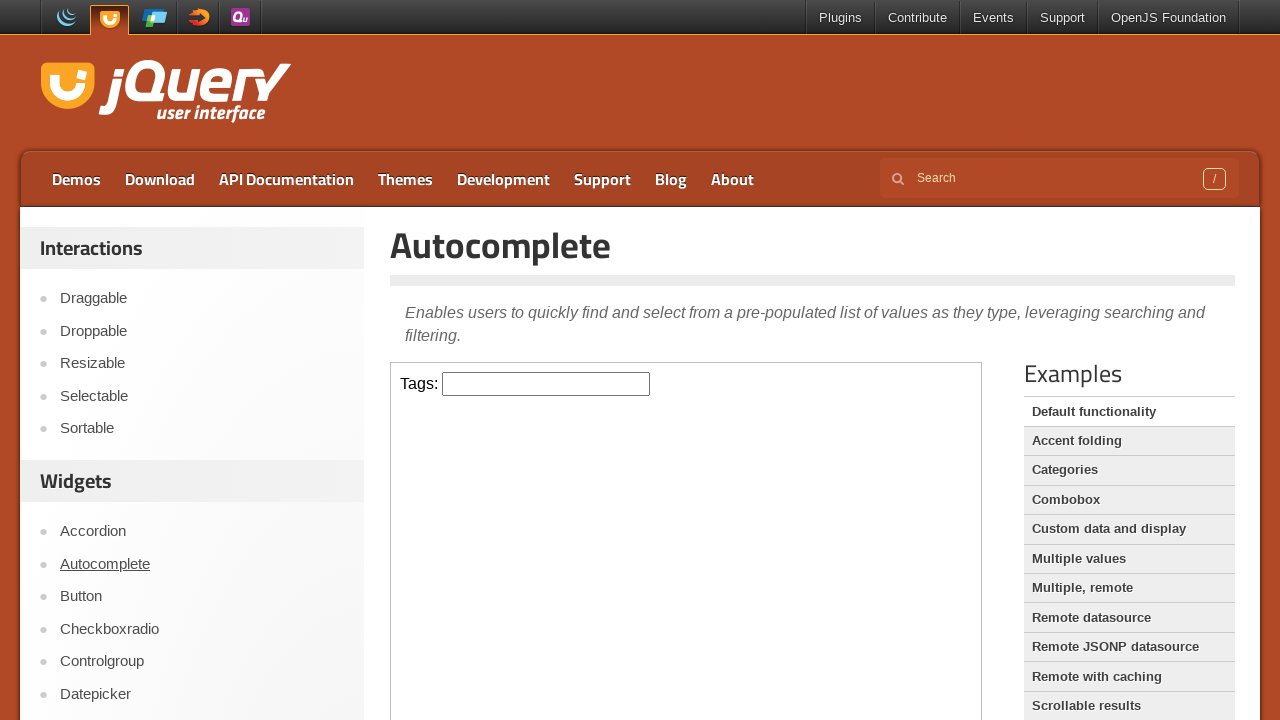

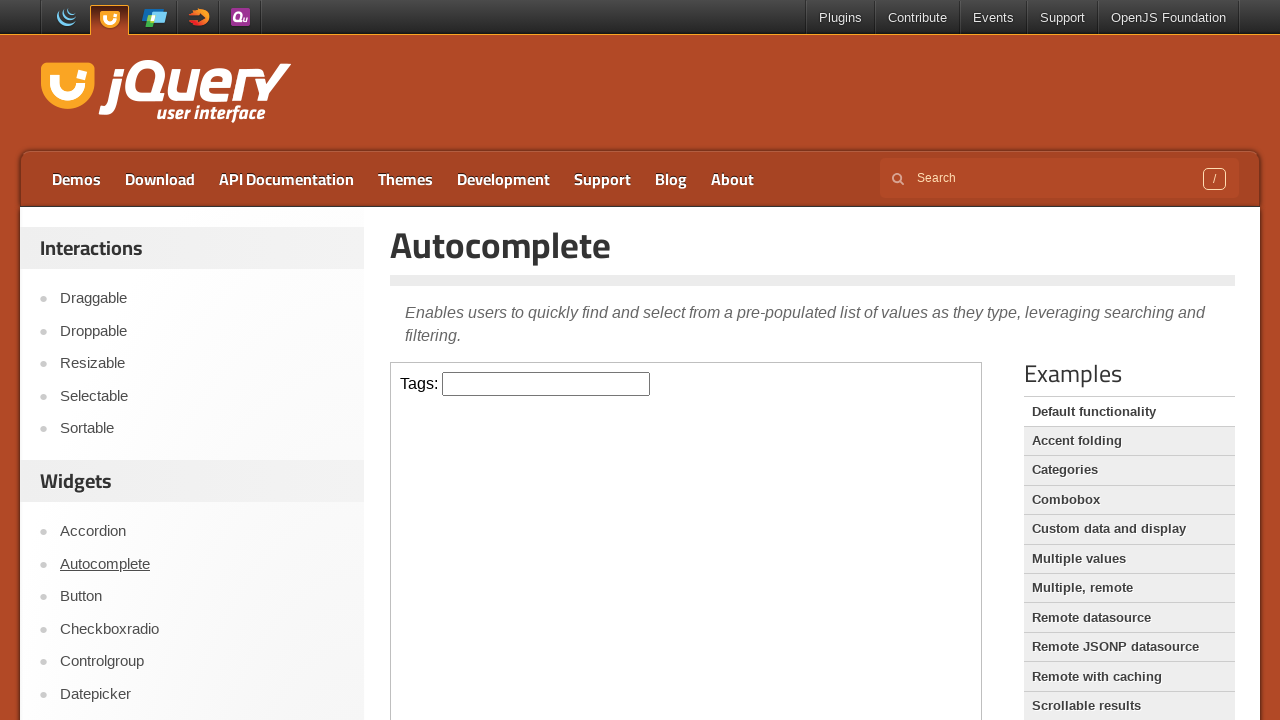